Tests opening multiple navigation links (Downloads, Documentation, Projects, Support, Blog) from the Selenium website in new tabs using right-click context menu, then switches to the last opened tab.

Starting URL: https://www.selenium.dev

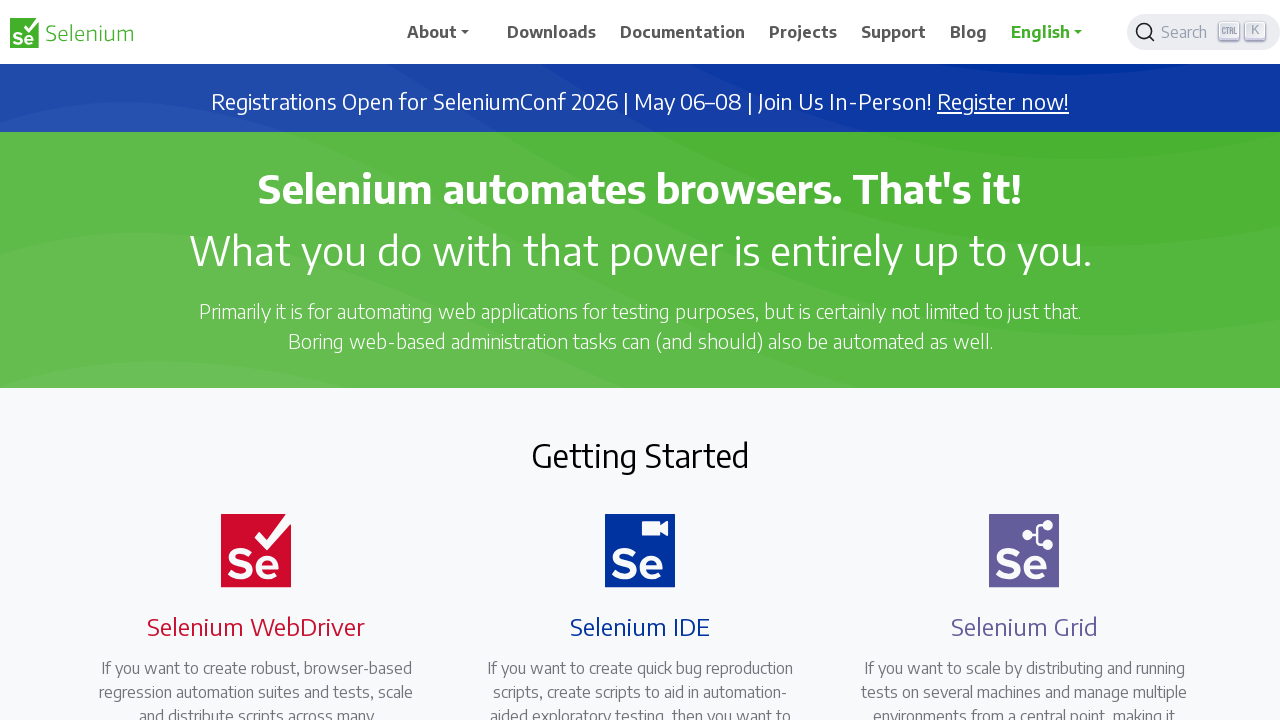

Right-clicked on Downloads link at (552, 32) on //span[text()='Downloads']
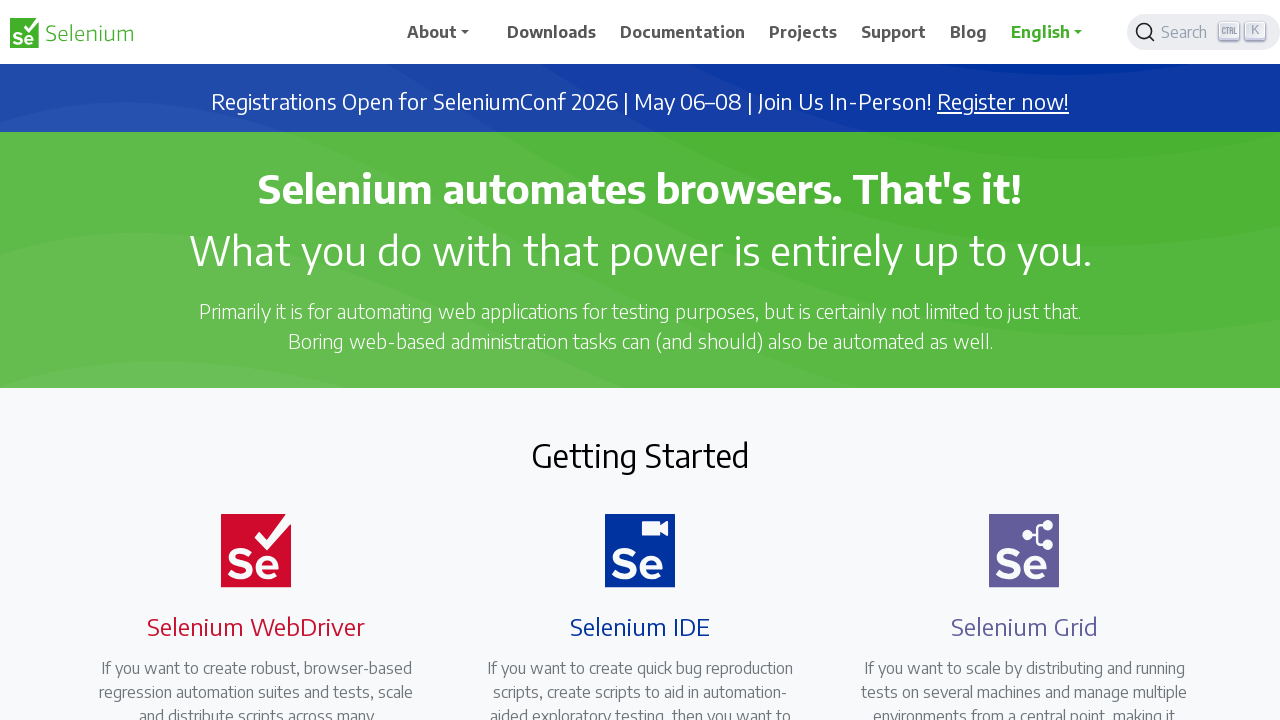

Pressed 't' to open Downloads in new tab
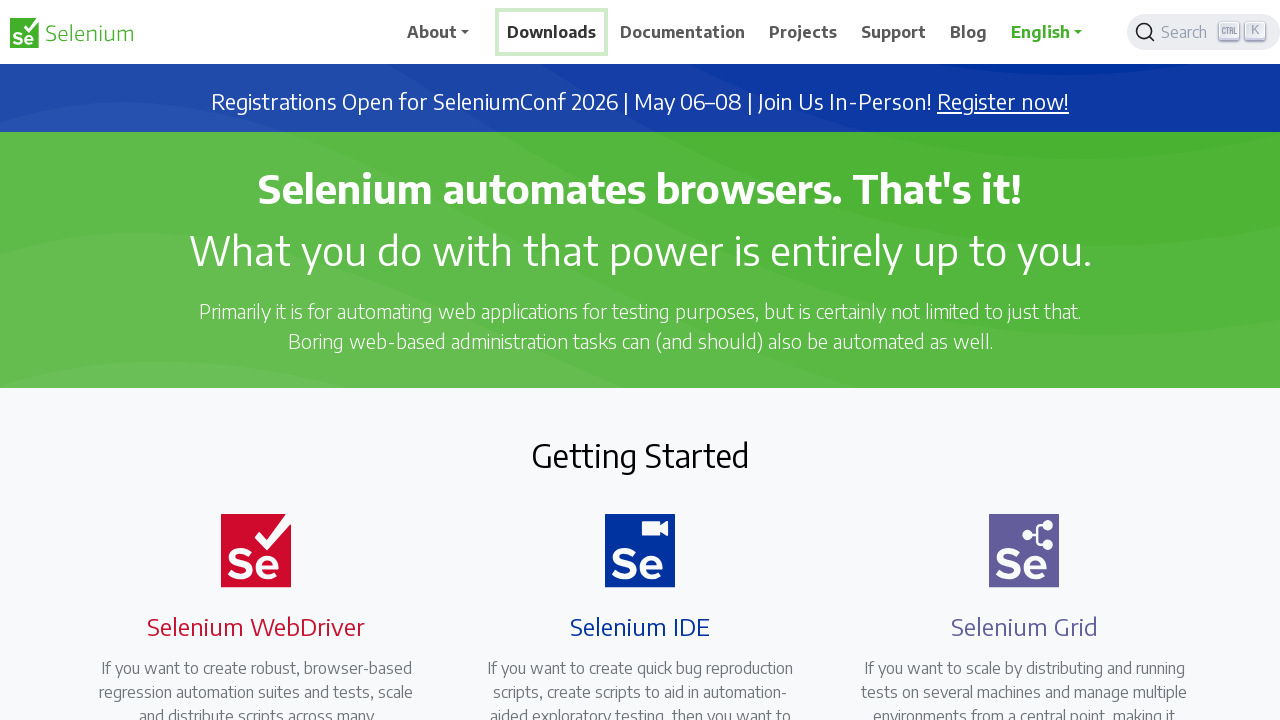

Right-clicked on Documentation link at (683, 32) on //span[text()='Documentation']
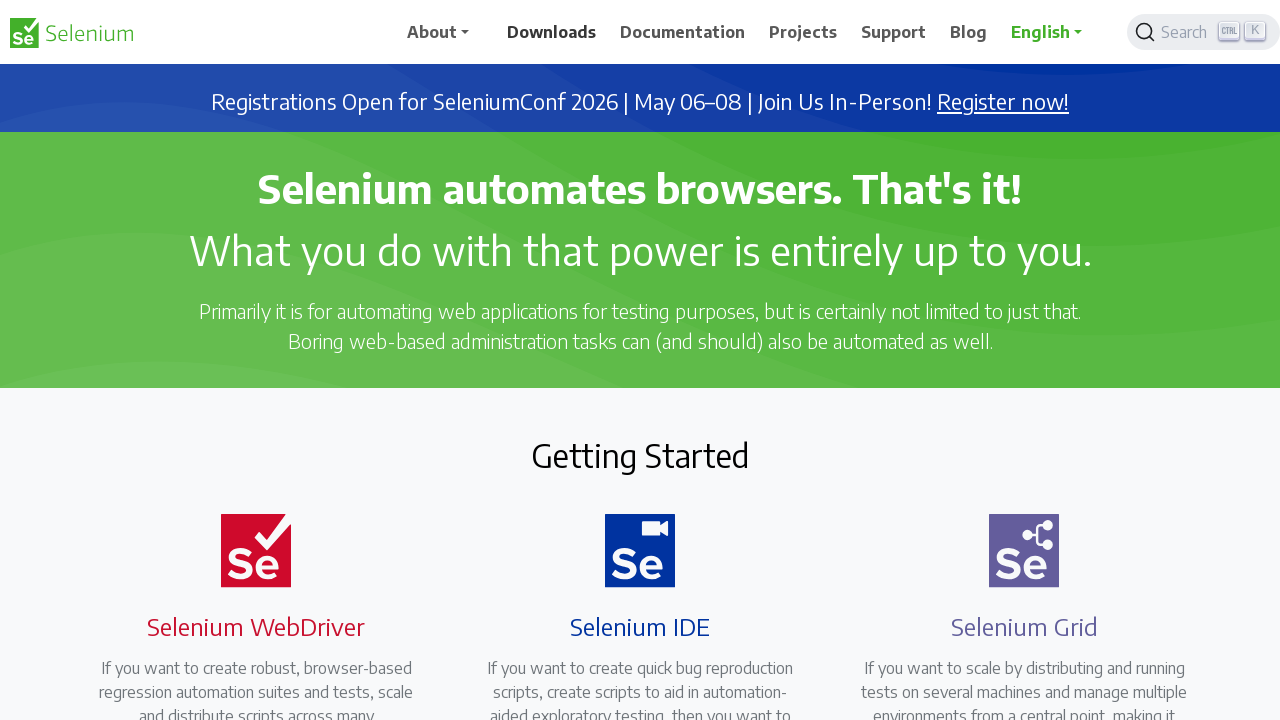

Pressed 't' to open Documentation in new tab
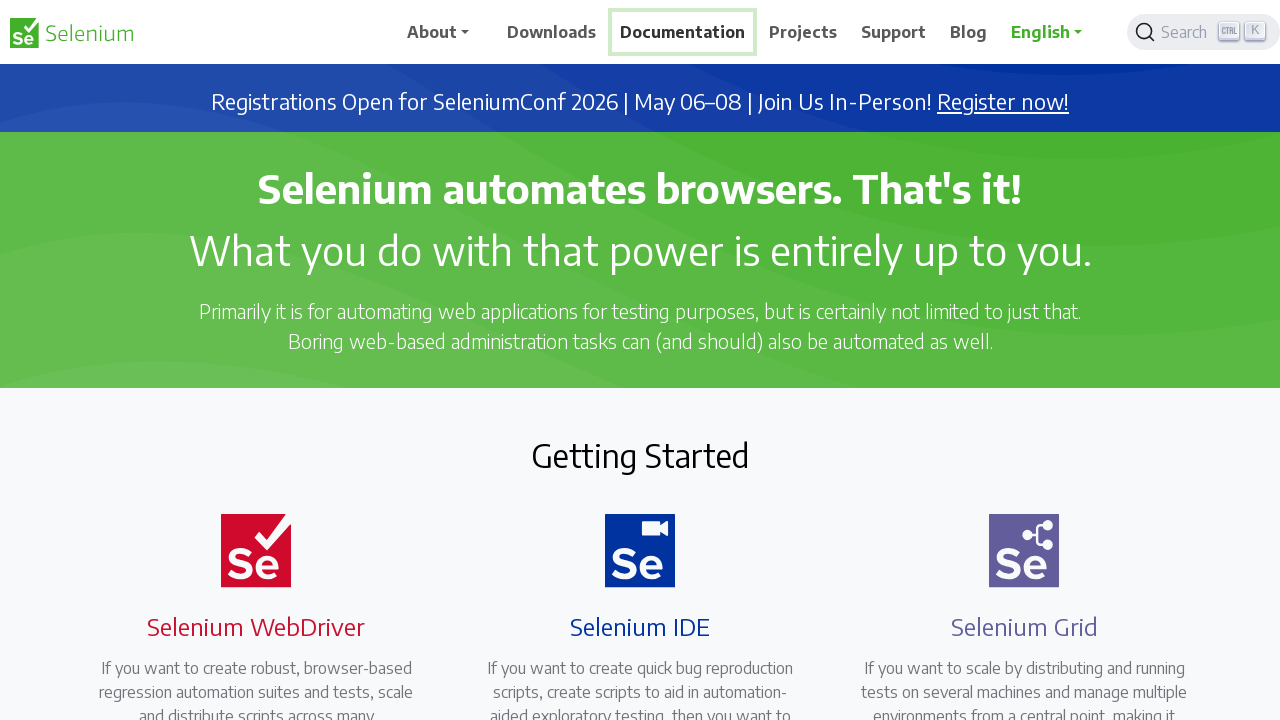

Right-clicked on Projects link at (803, 32) on //span[text()='Projects']
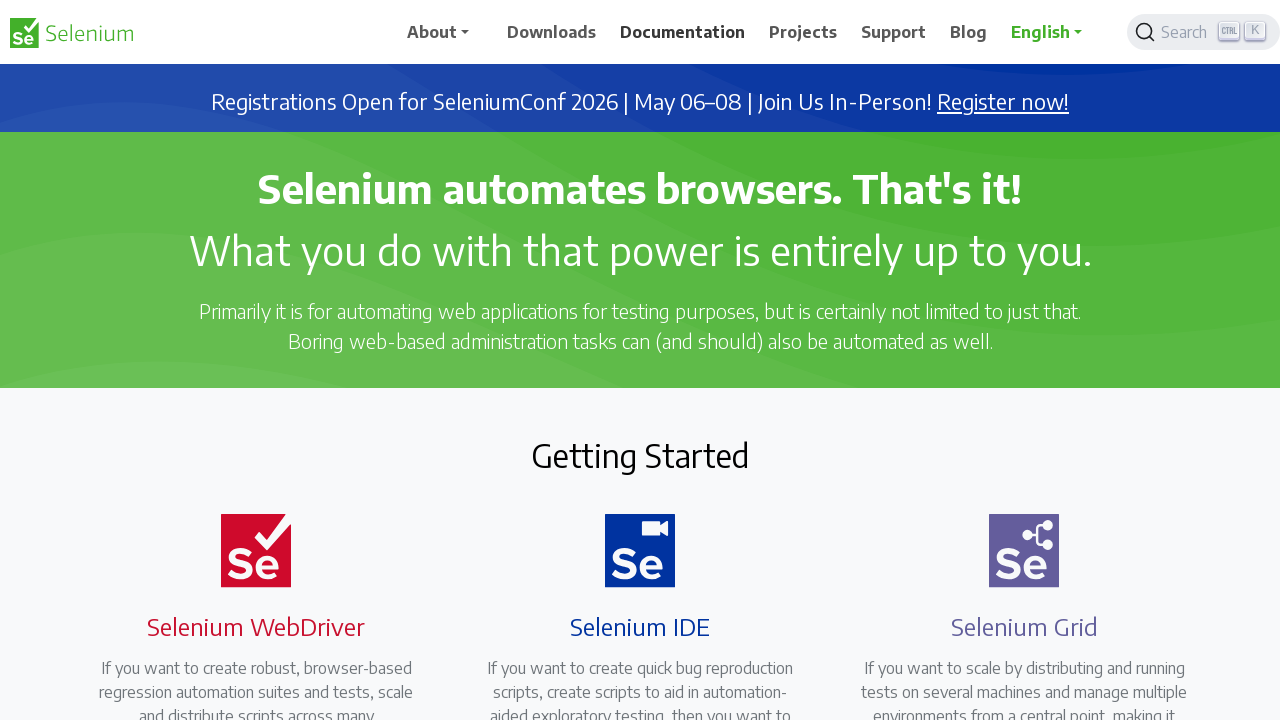

Pressed 't' to open Projects in new tab
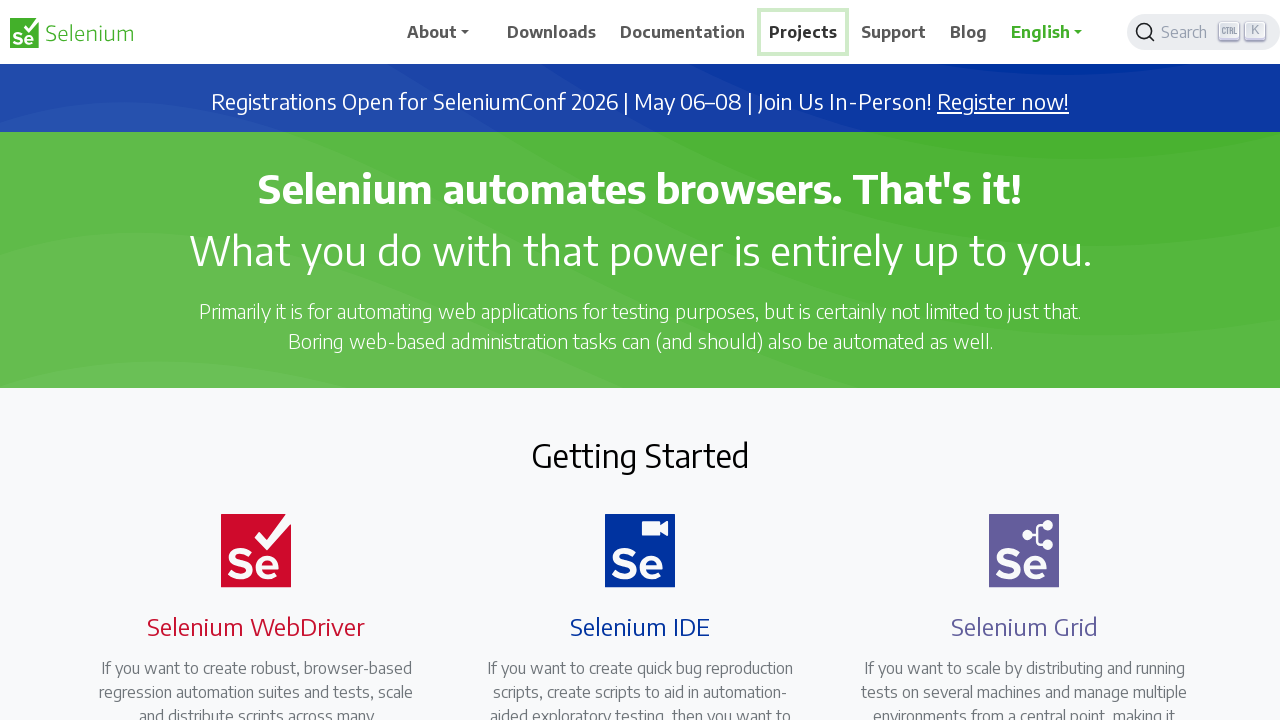

Right-clicked on Support link at (894, 32) on //span[text()='Support']
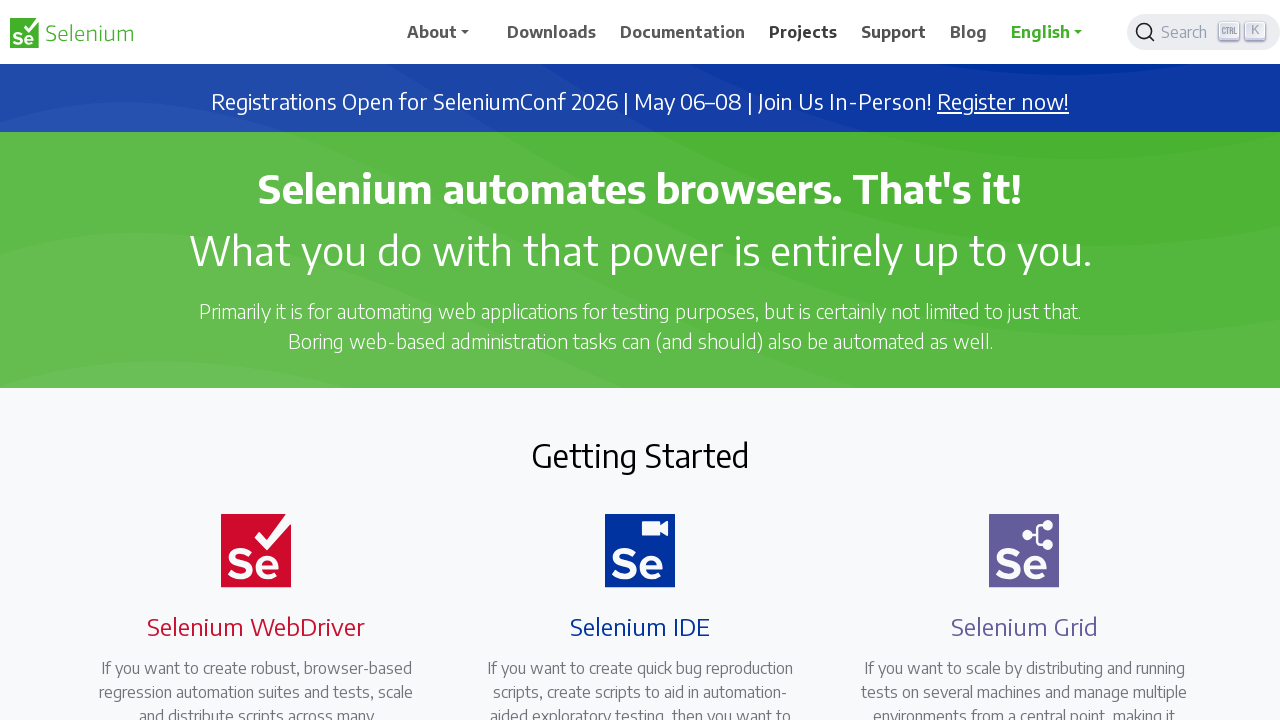

Pressed 't' to open Support in new tab
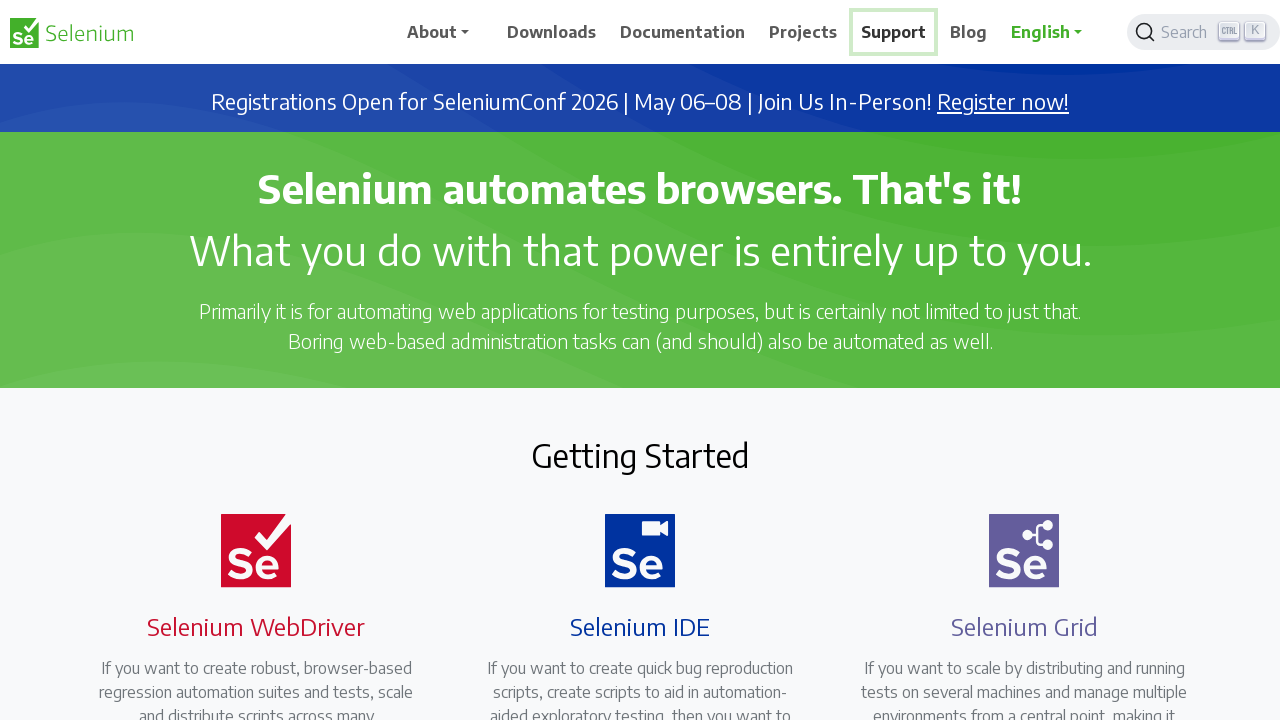

Right-clicked on Blog link at (969, 32) on //span[text()='Blog']
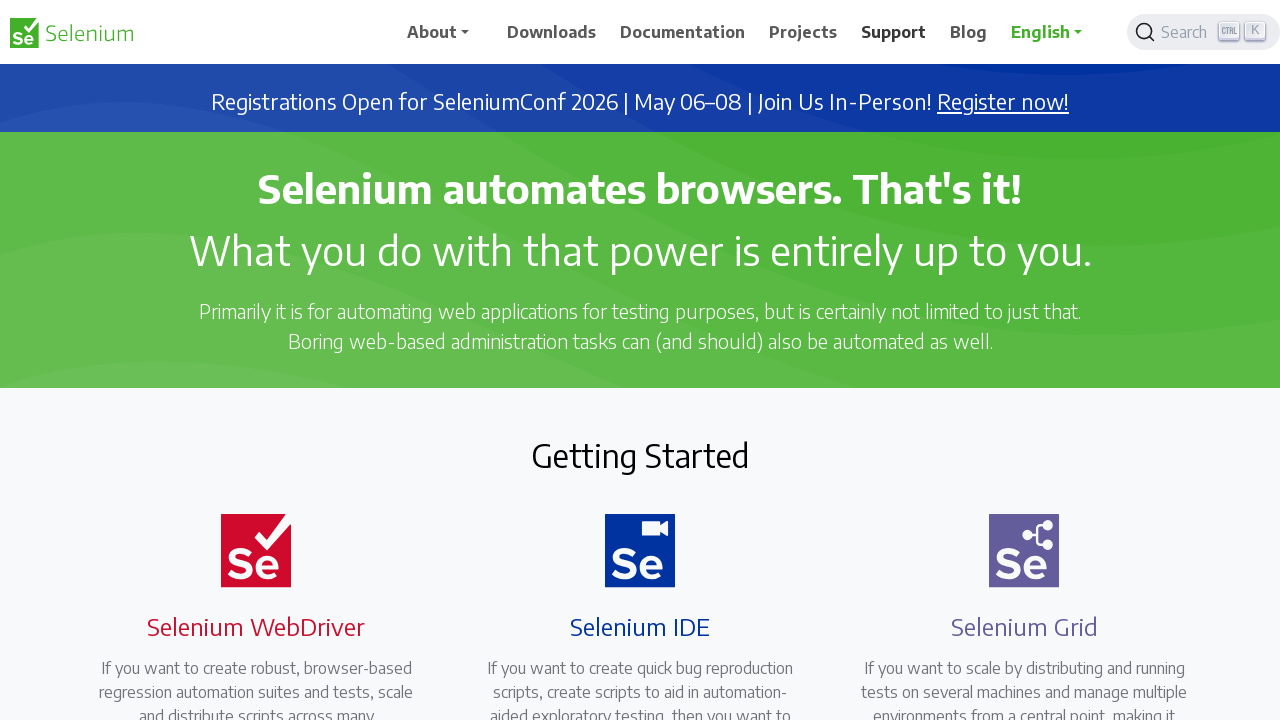

Pressed 't' to open Blog in new tab
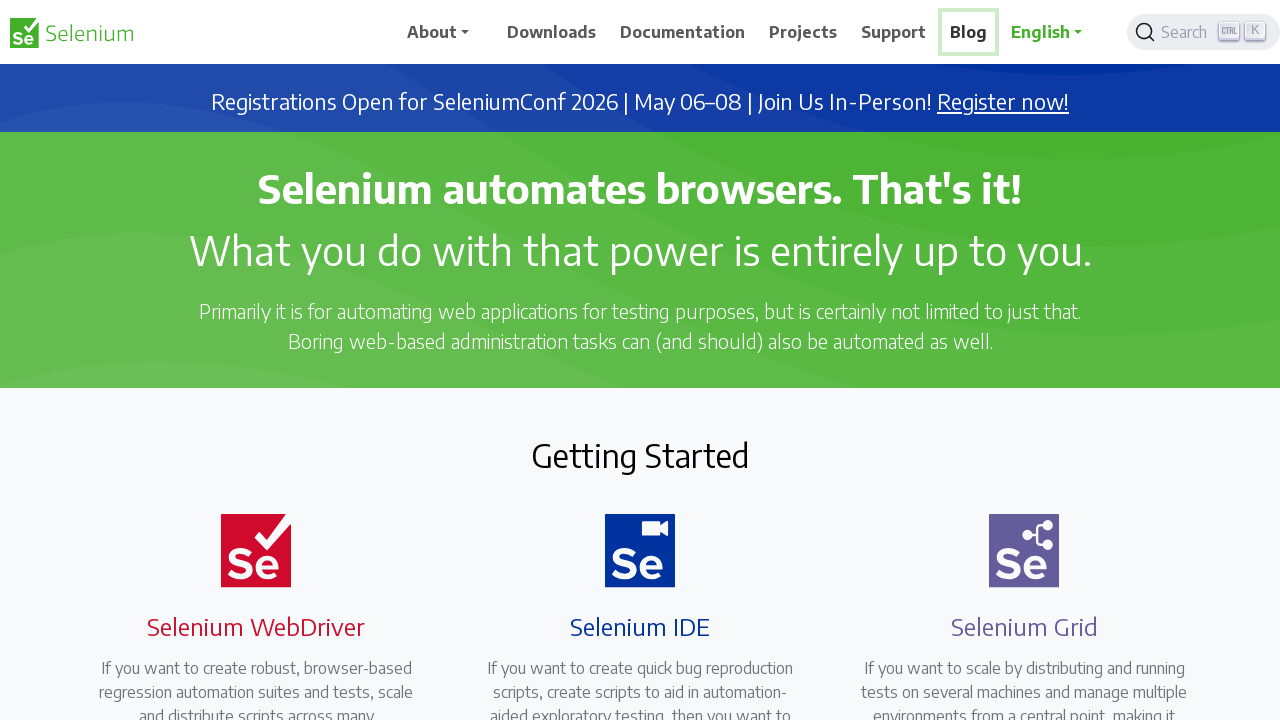

Waited 1000ms for all tabs to open
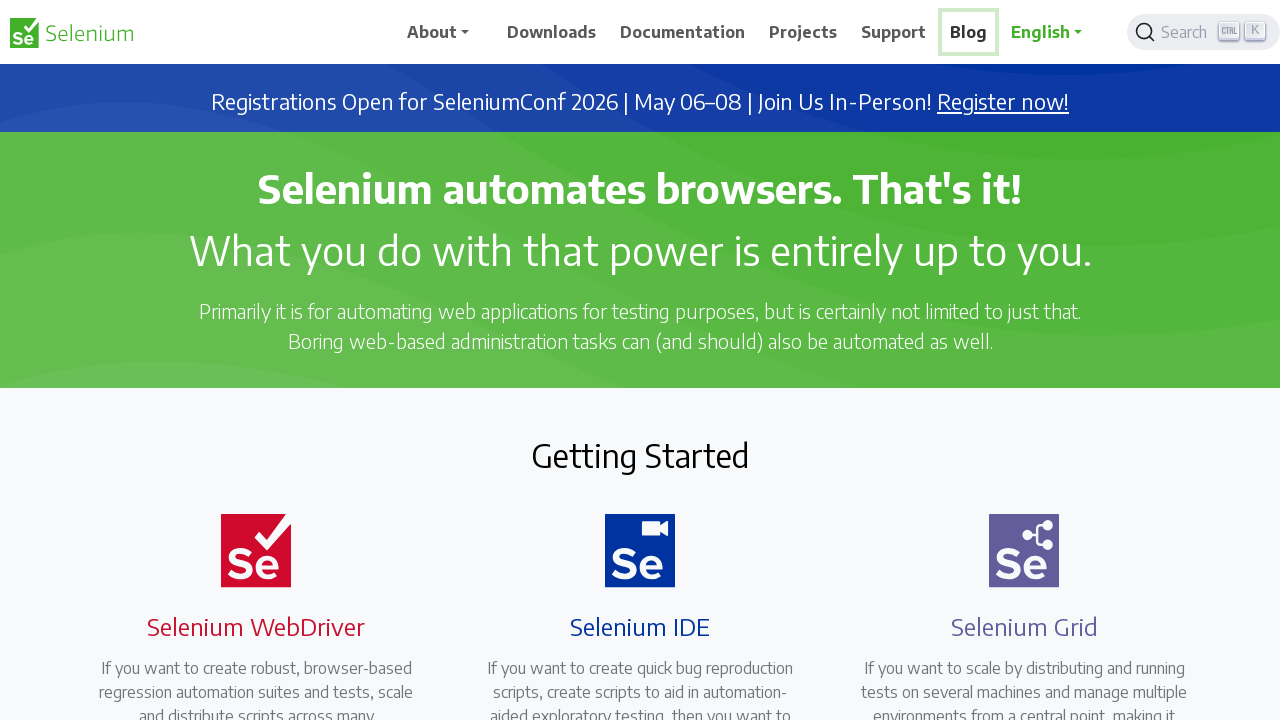

Retrieved all open pages from context
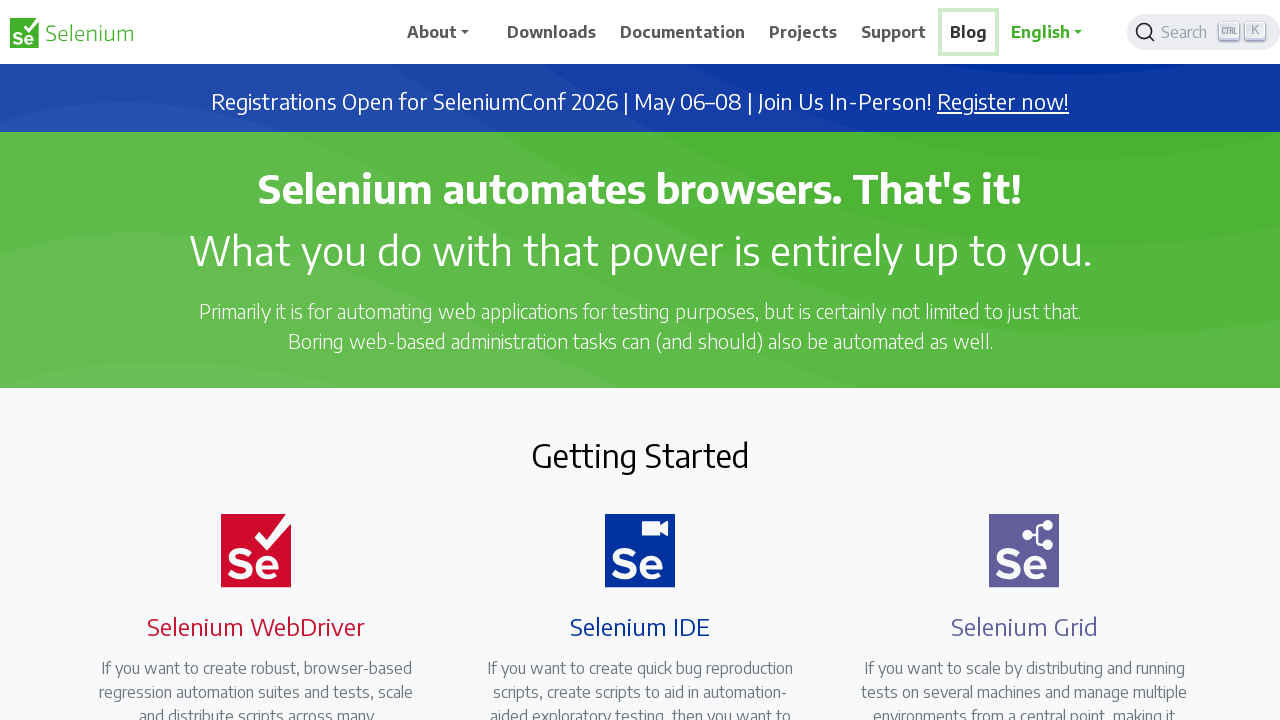

Found last opened tab (total tabs: 1)
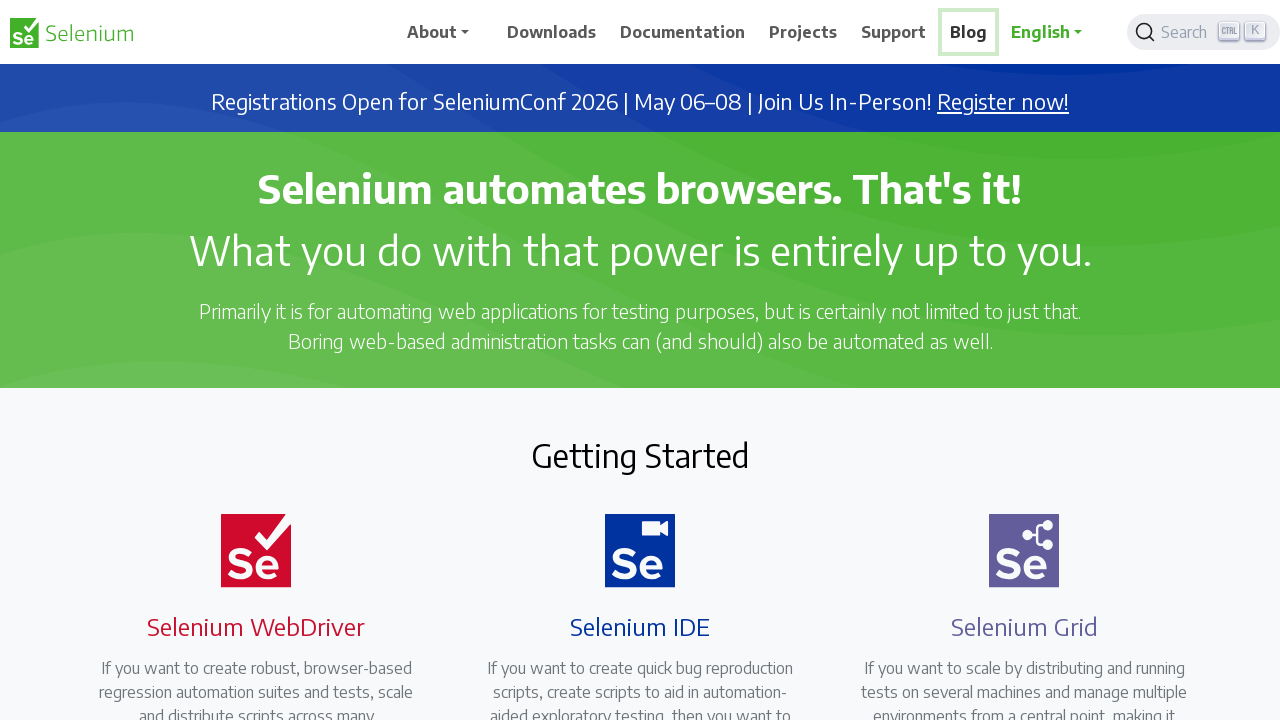

Switched to the last opened tab
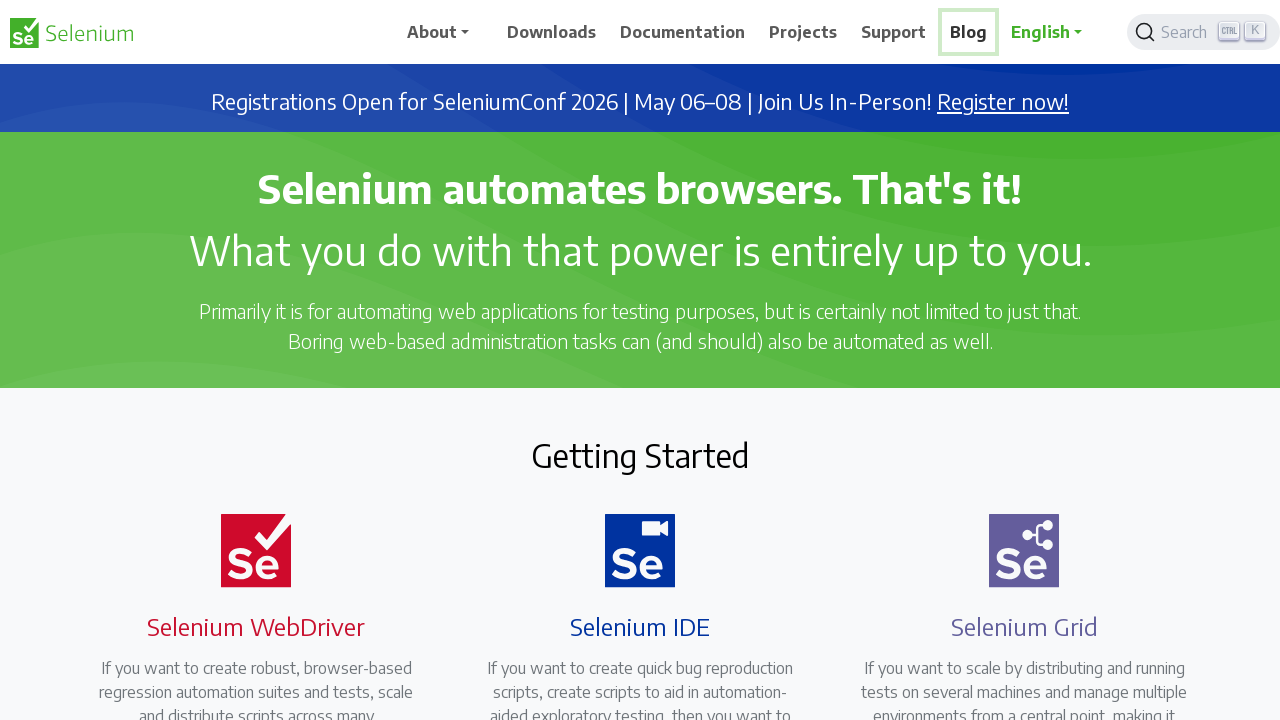

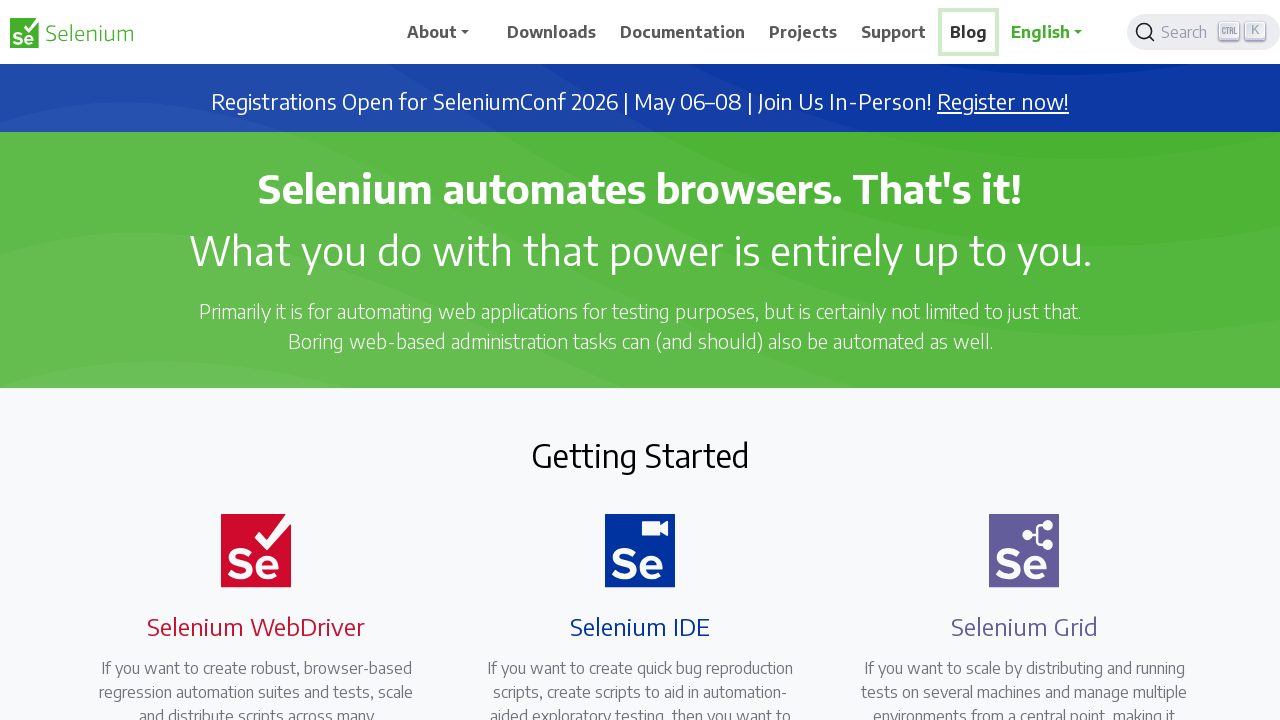